Tests synchronizing with a JavaScript alert dialog by navigating to W3Schools, switching to an iframe, clicking a button to trigger an alert, and then dismissing it

Starting URL: https://www.w3schools.com/jsref/tryit.asp?filename=tryjsref_alert

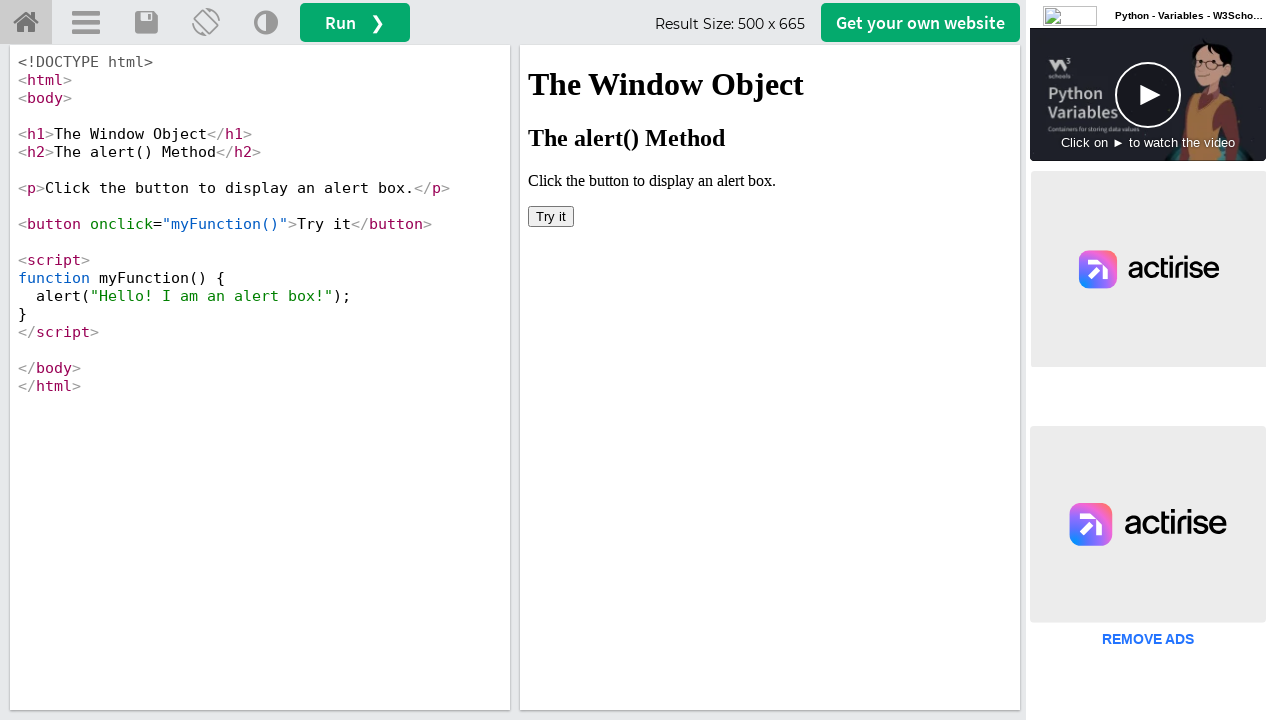

Located iframe with ID 'iframeResult' containing the alert example
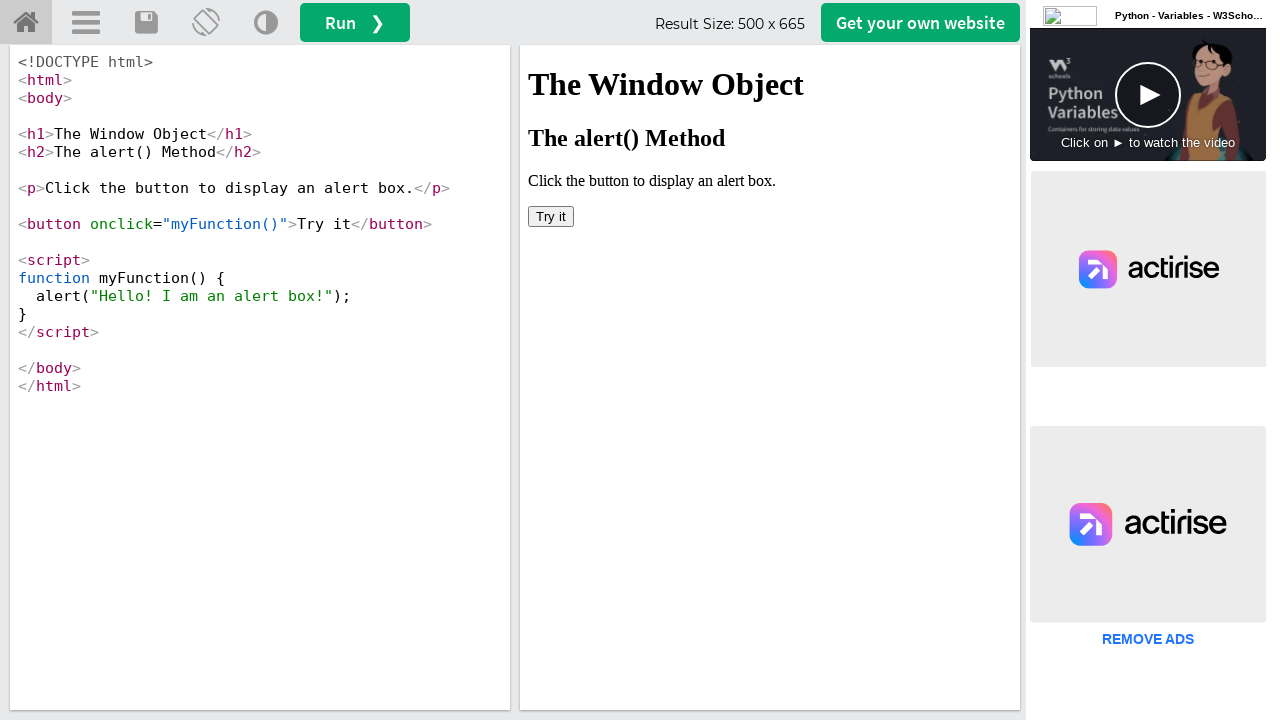

Clicked button inside iframe to trigger JavaScript alert dialog at (551, 216) on #iframeResult >> internal:control=enter-frame >> button
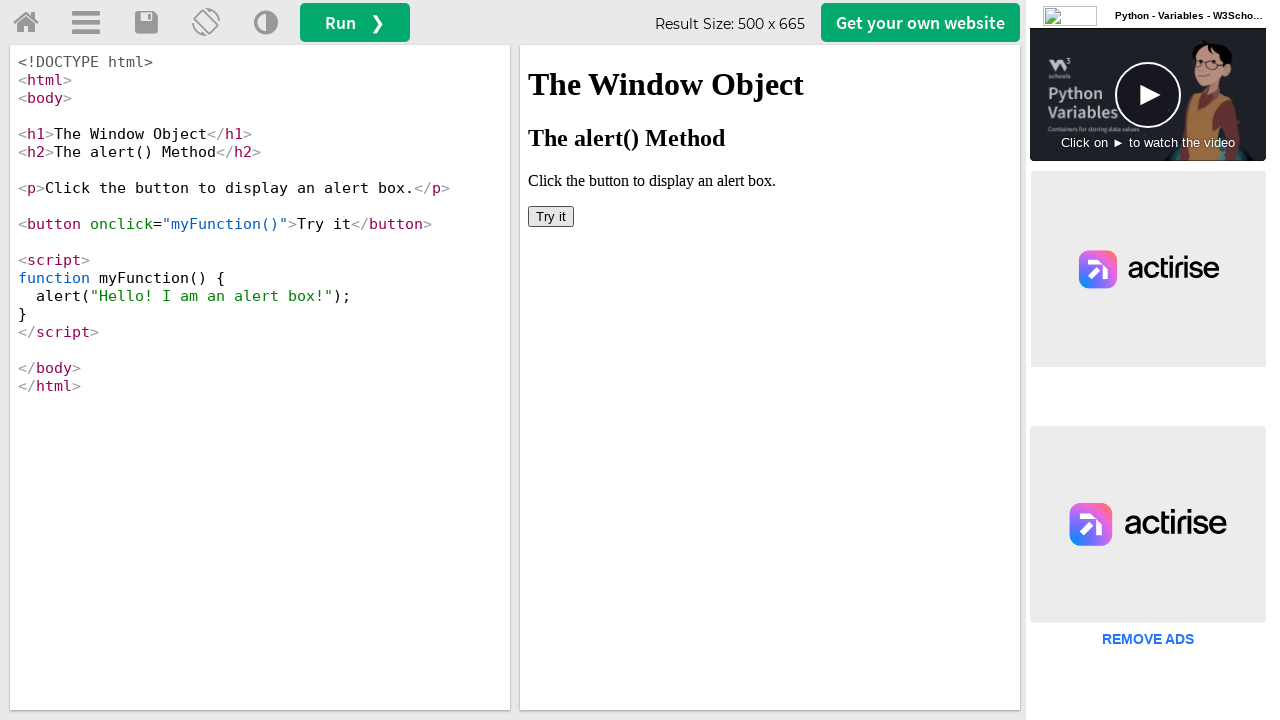

Registered dialog handler to dismiss any alert that appears
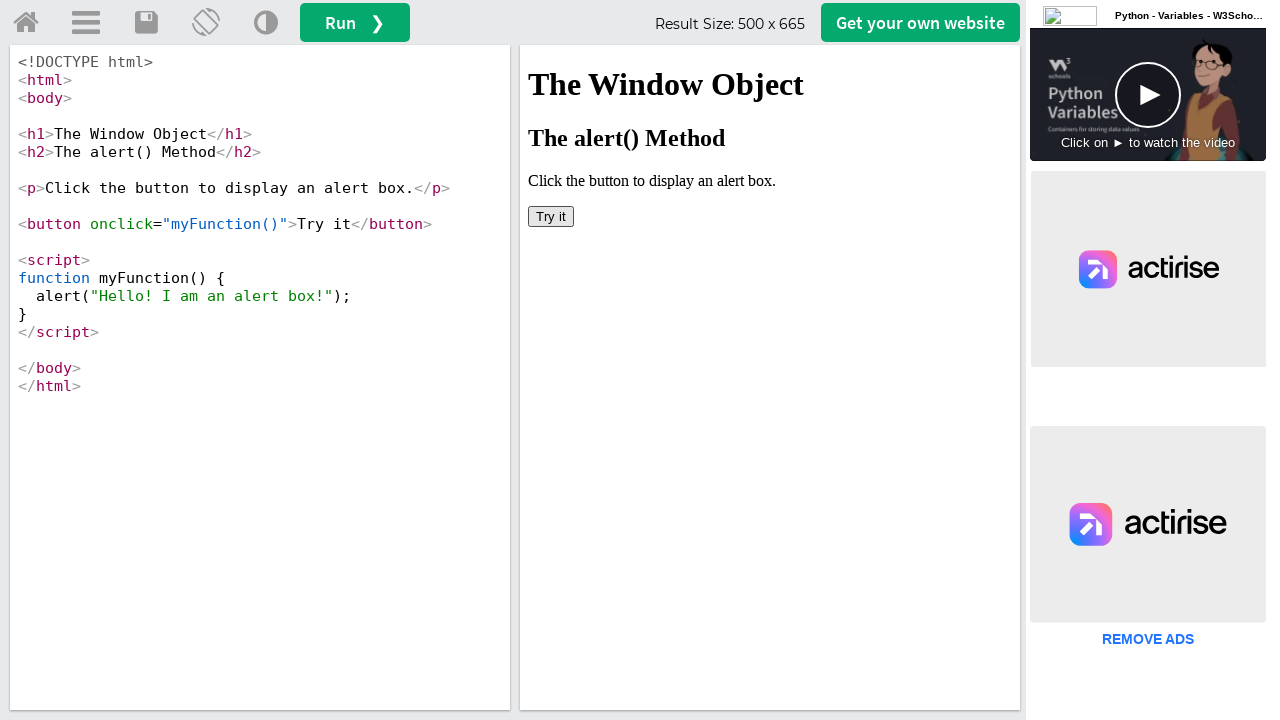

Waited for alert to appear and be dismissed
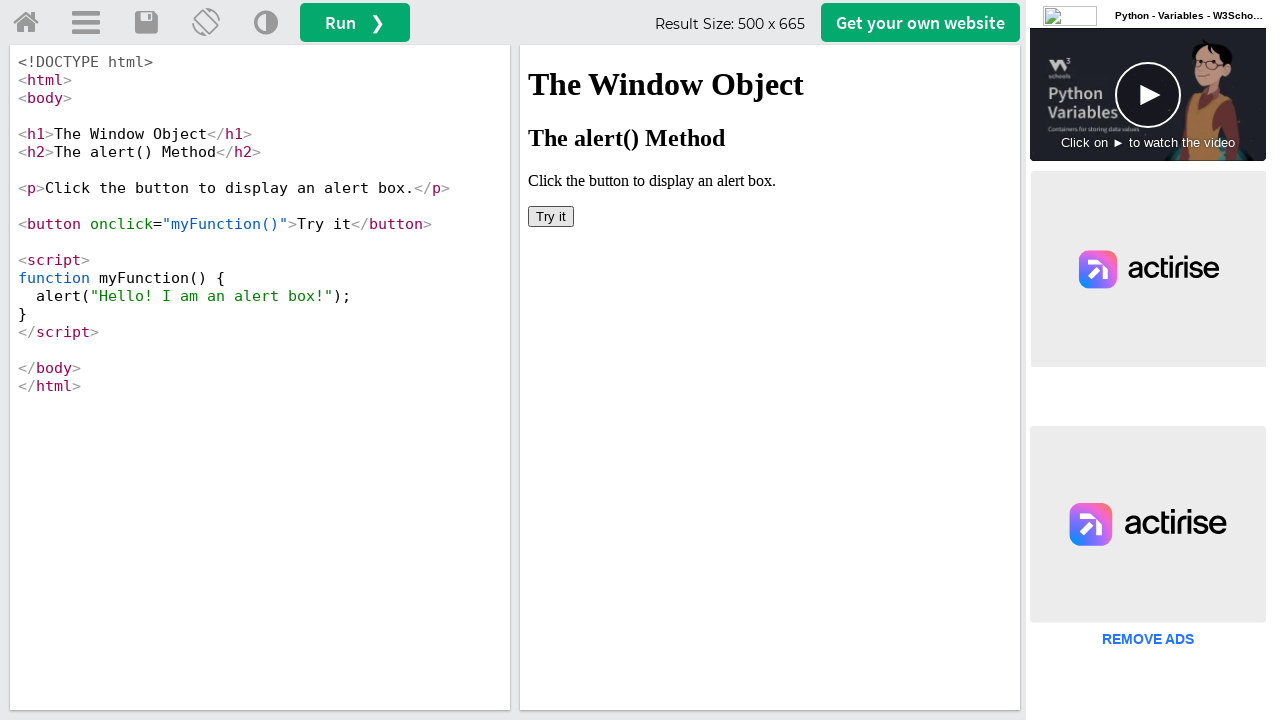

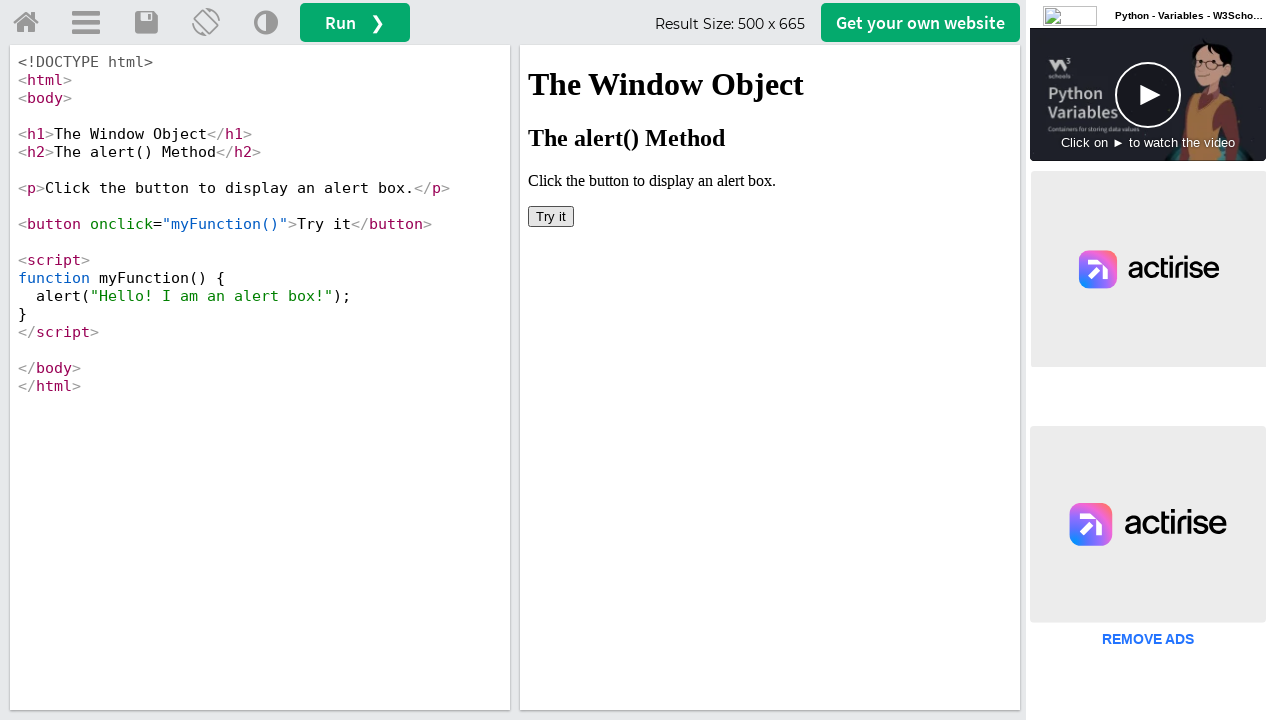